Tests that the element list navigation bar displays all expected menu items

Starting URL: https://demoqa.com/elements

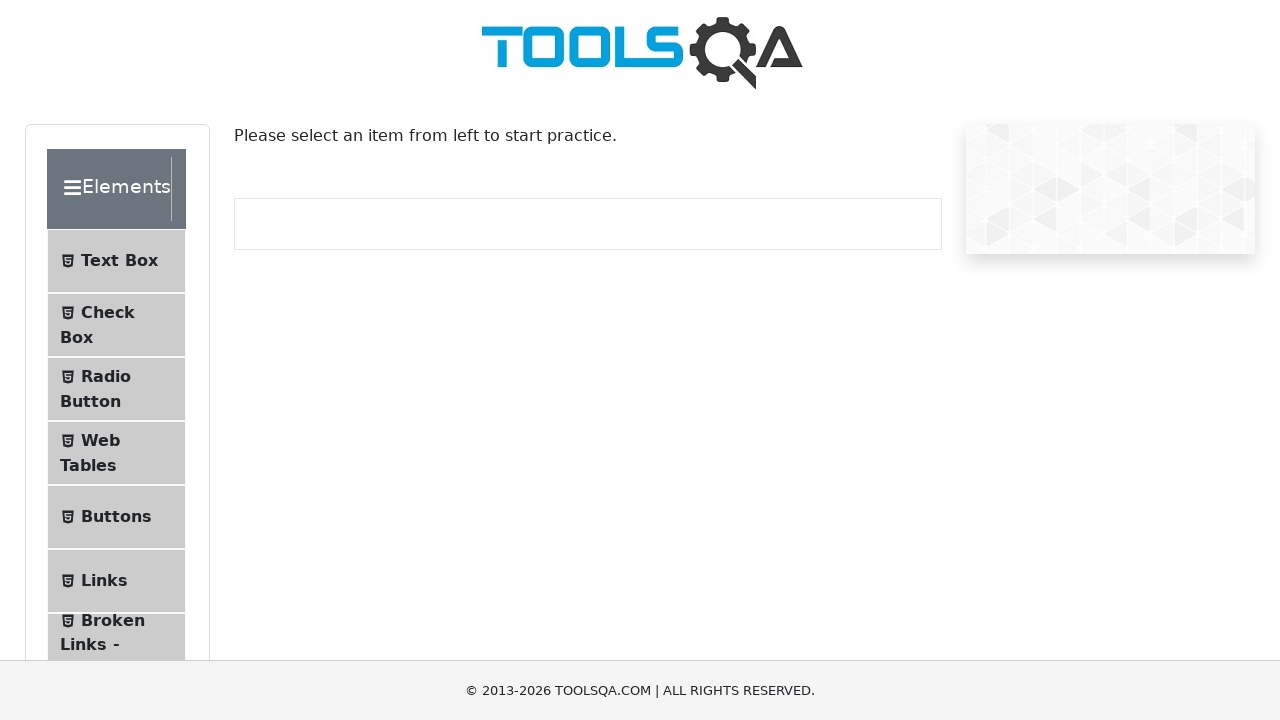

Clicked on Text Box menu item at (116, 261) on #item-0
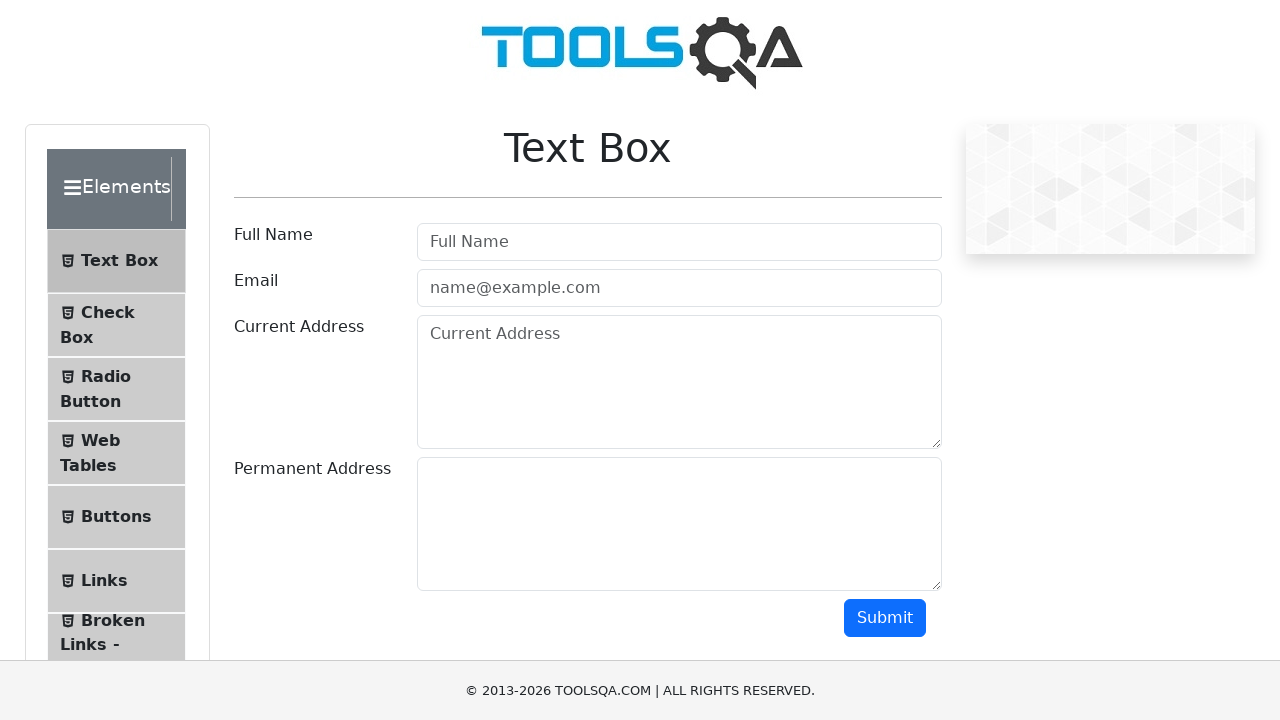

Verified navigation item 0 (Text Box) is displayed
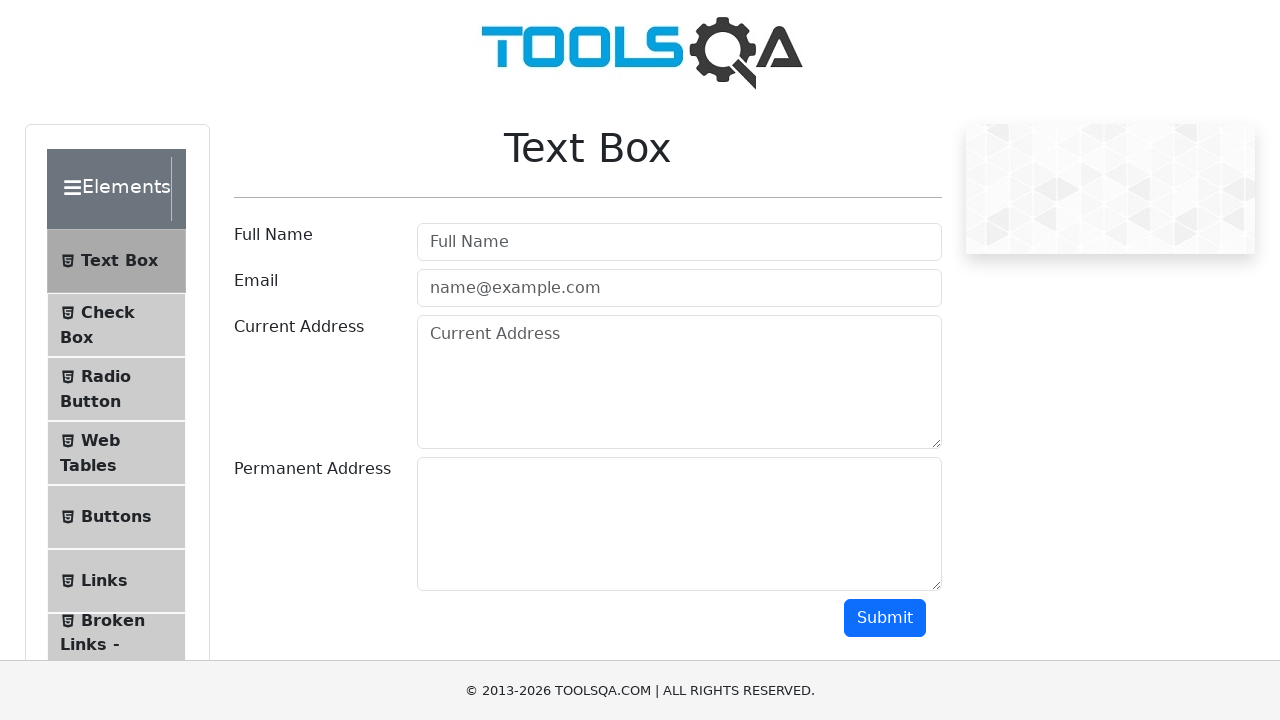

Verified navigation item 1 (Checkbox) is displayed
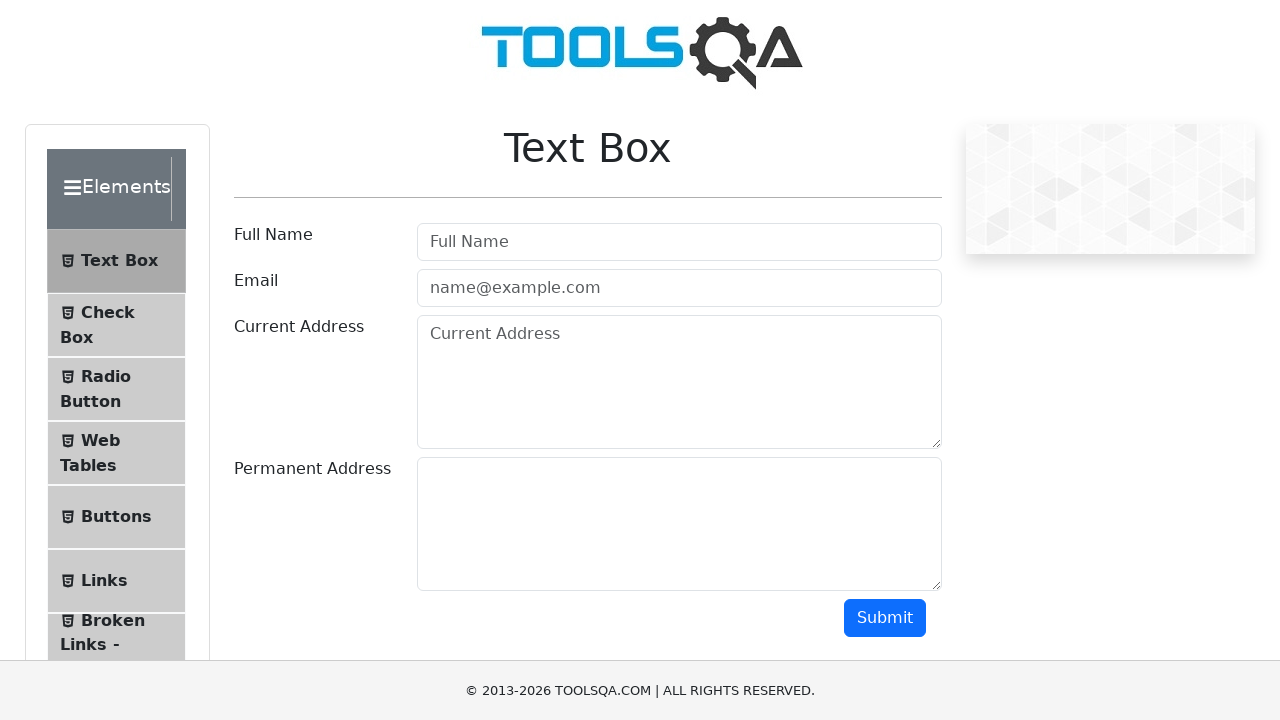

Verified navigation item 2 (Radio Button) is displayed
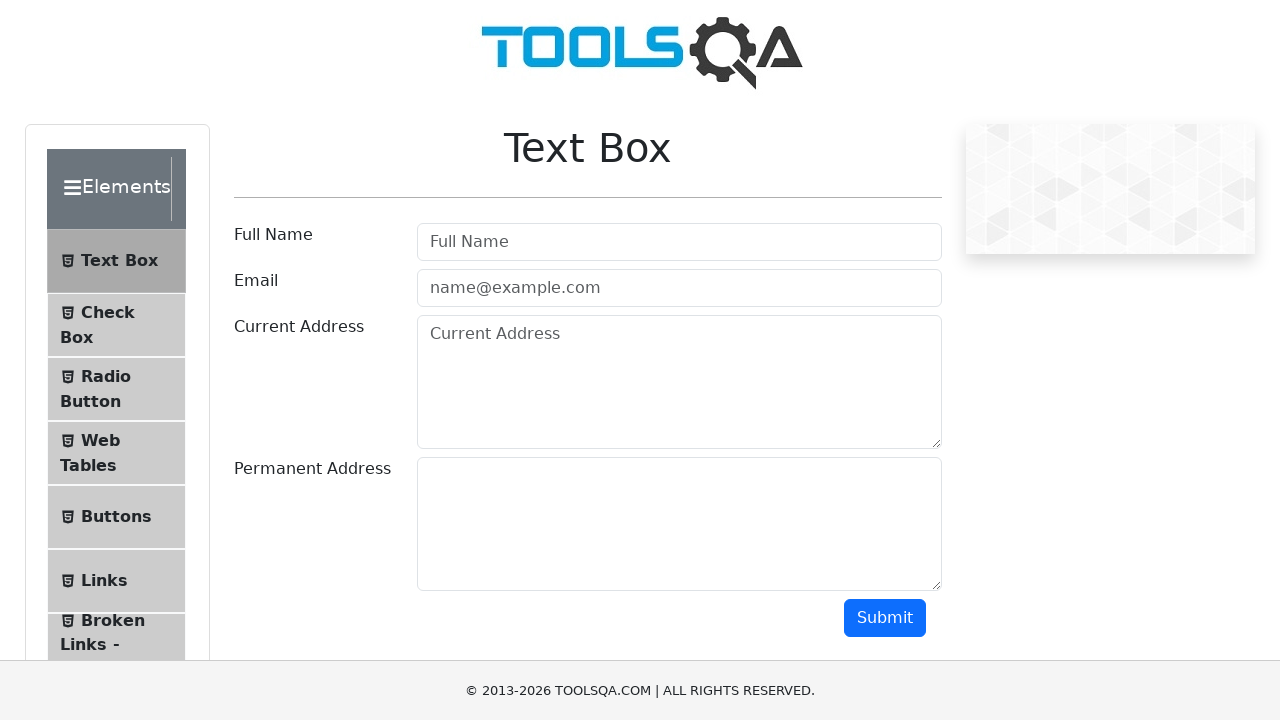

Verified navigation item 3 (Web Tables) is displayed
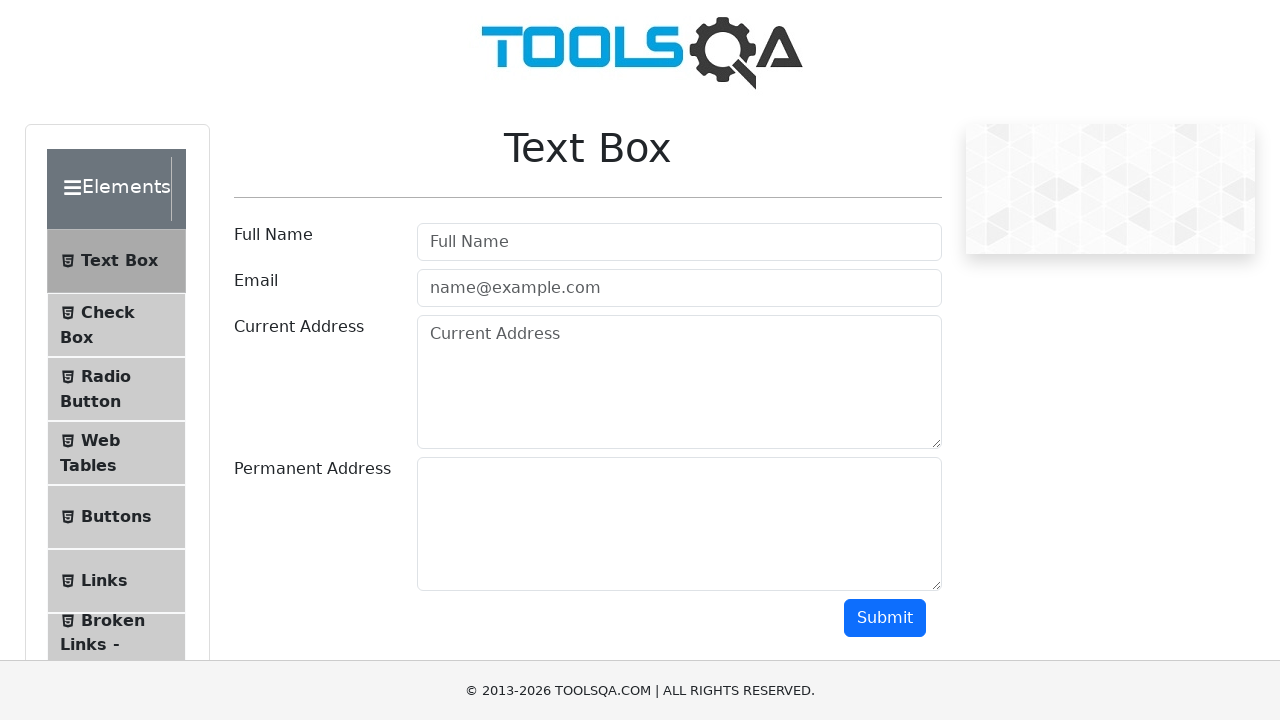

Verified navigation item 4 (Buttons) is displayed
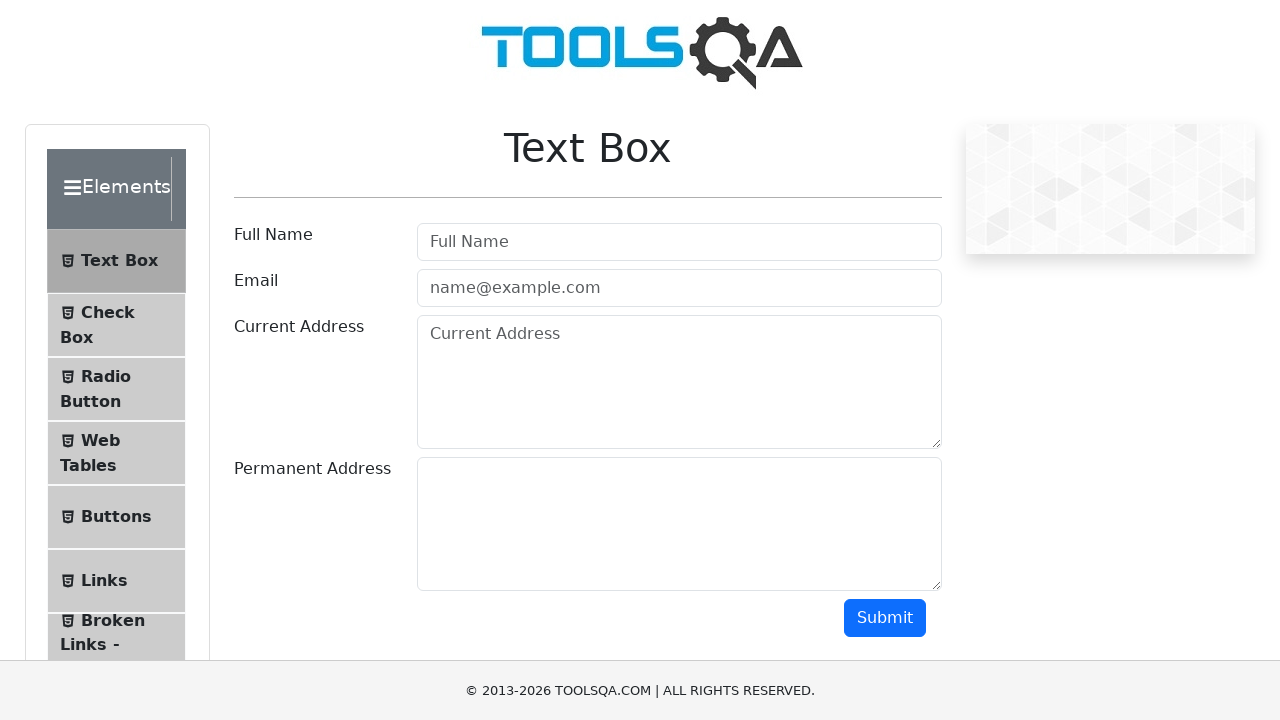

Verified navigation item 5 (Links) is displayed
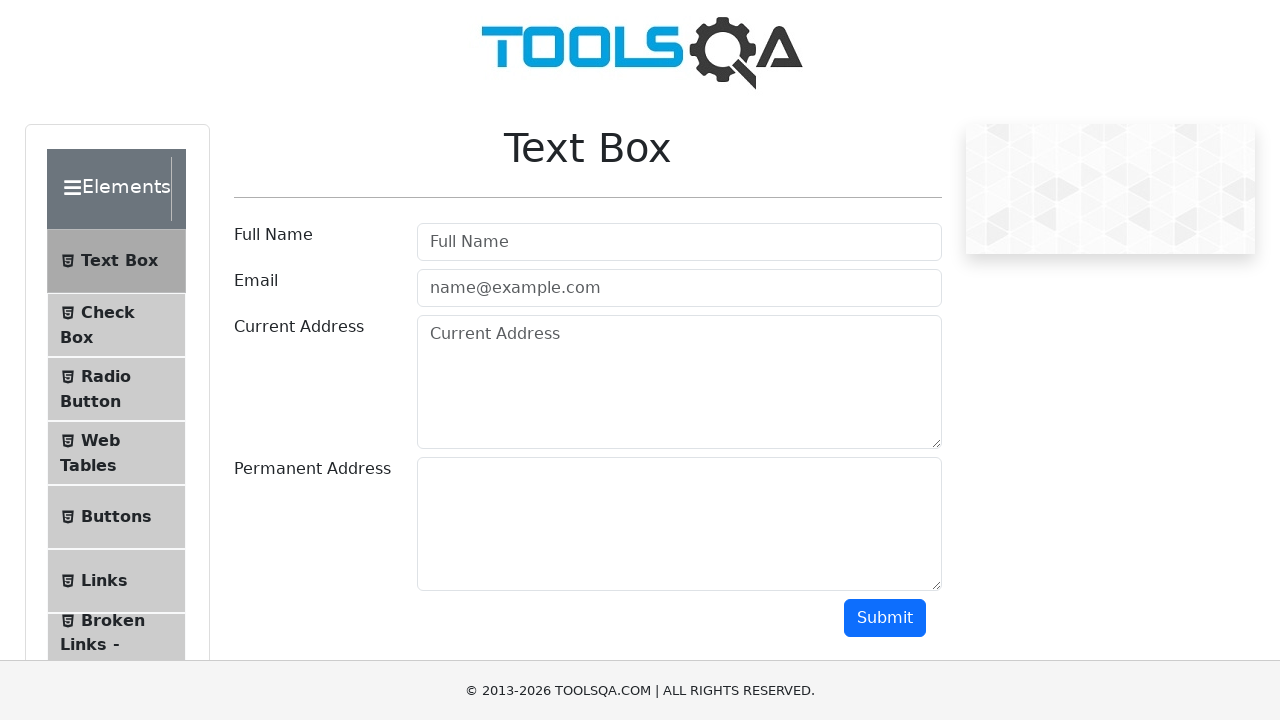

Verified navigation item 6 (Broken Links - Images) is displayed
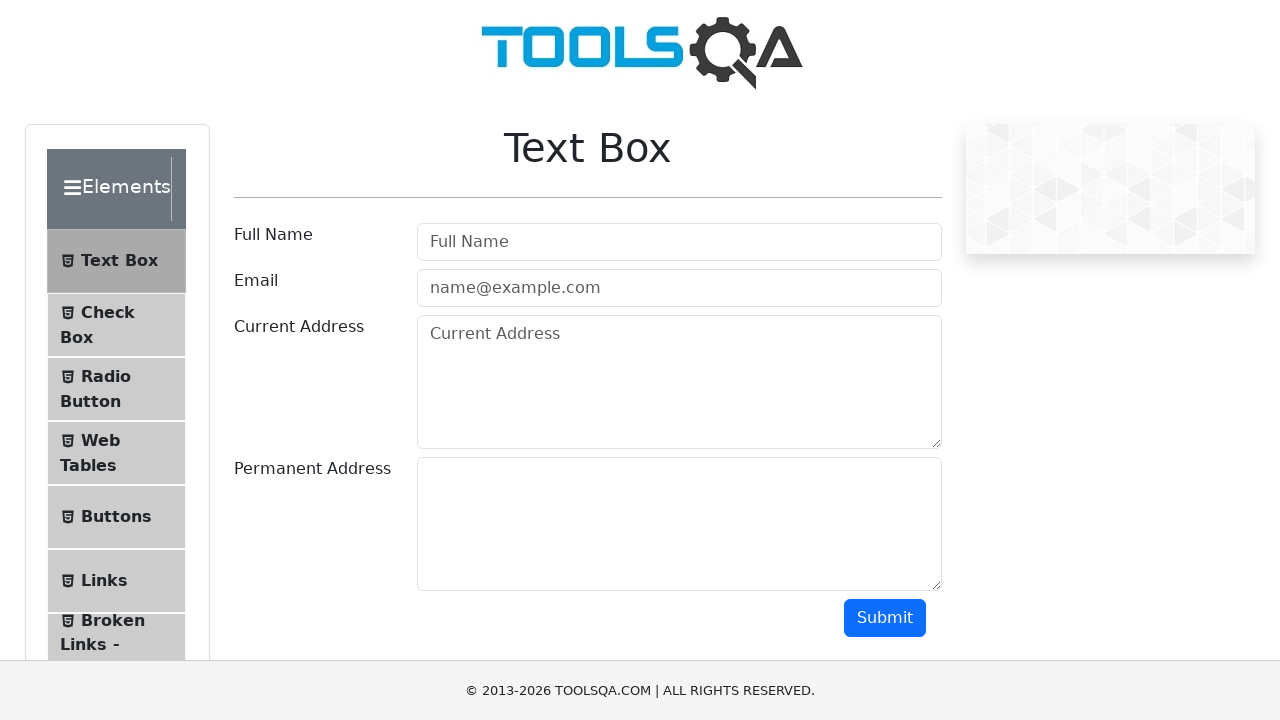

Verified navigation item 7 (Upload and Download) is displayed
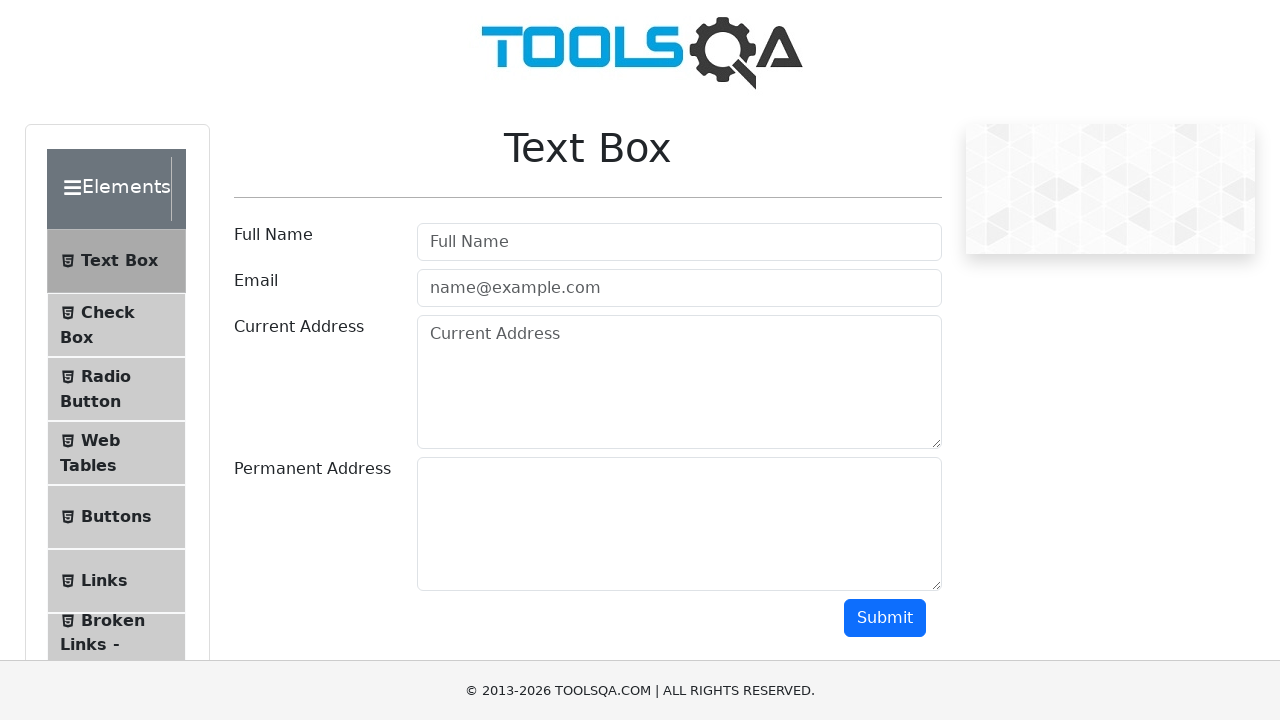

Verified navigation item 8 (Dynamic Properties) is displayed
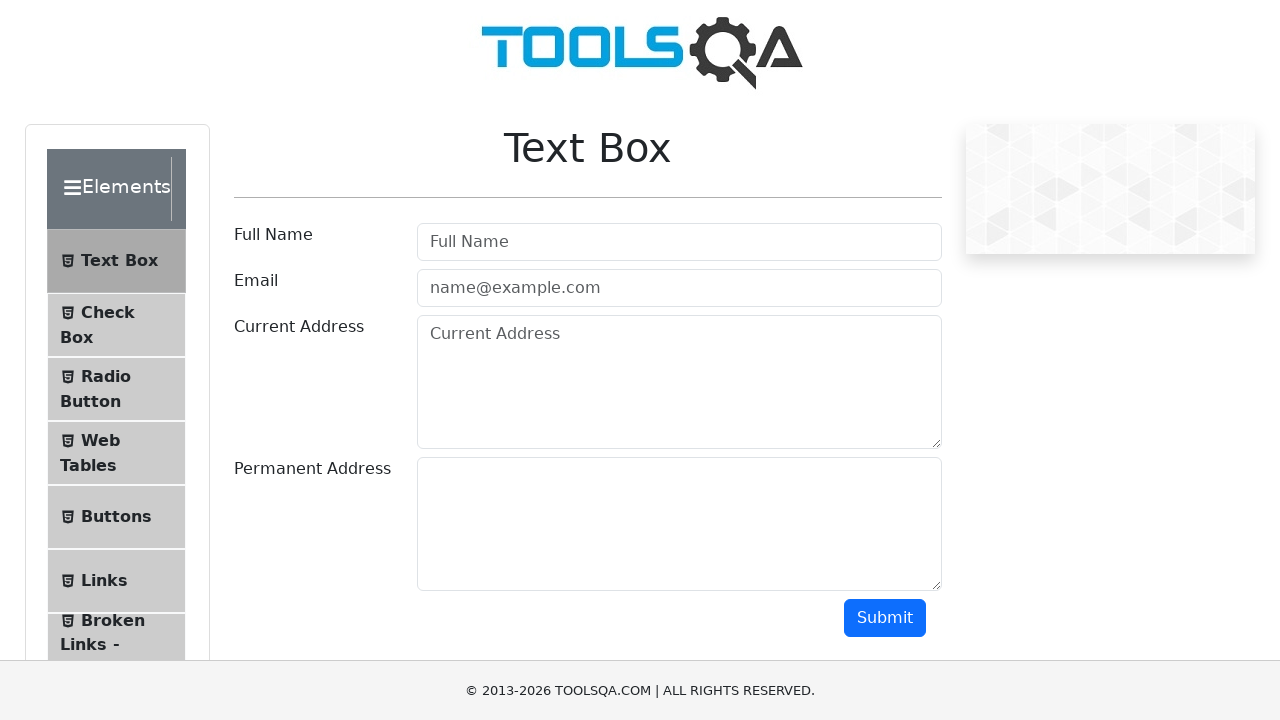

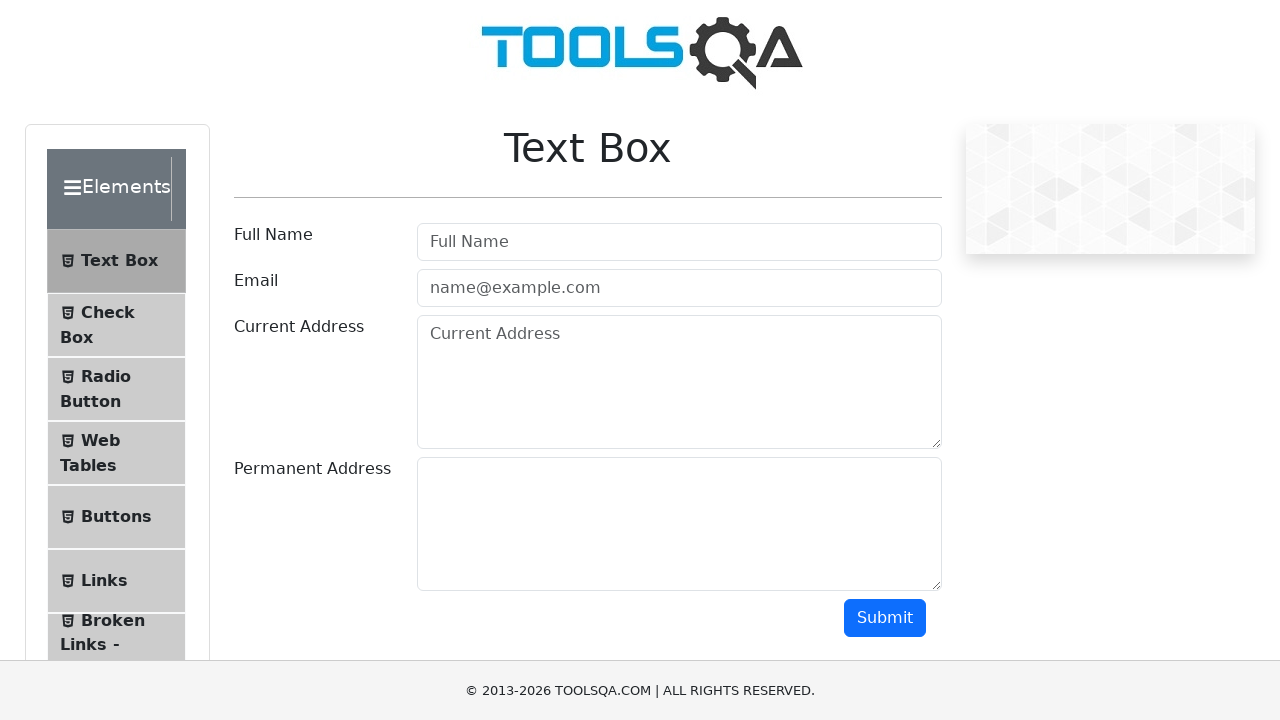